Navigates to an LMS website, clicks on "All Courses" link, and counts the number of courses displayed on the page

Starting URL: https://alchemy.hguy.co/lms

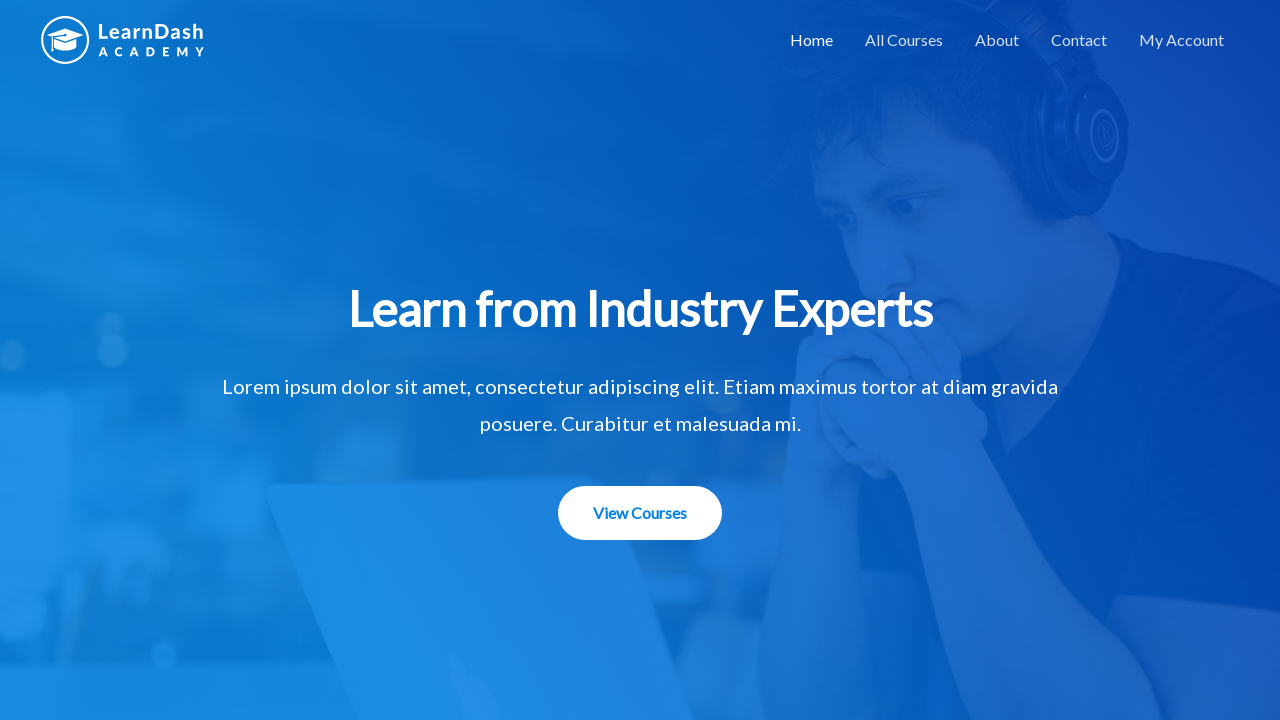

Navigated to LMS website at https://alchemy.hguy.co/lms
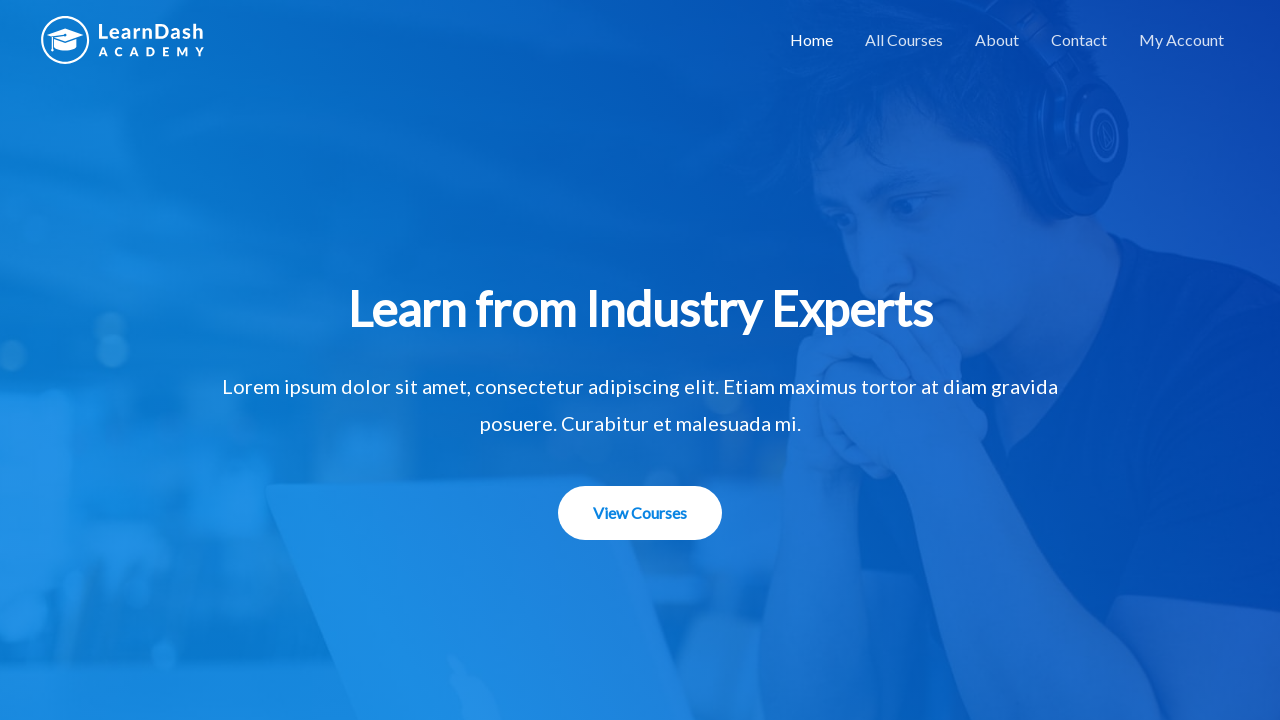

Clicked on 'All Courses' link at (904, 40) on a:has-text('All Courses')
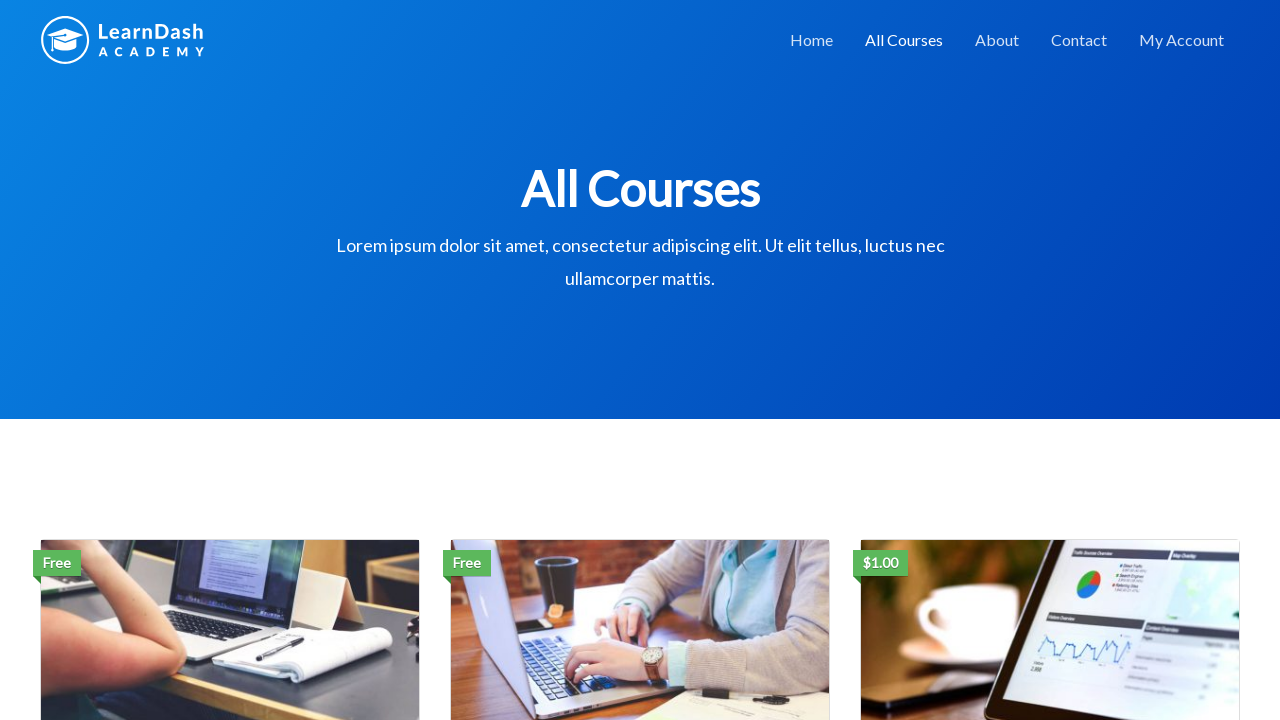

Waited for courses to load (div h3 selector appeared)
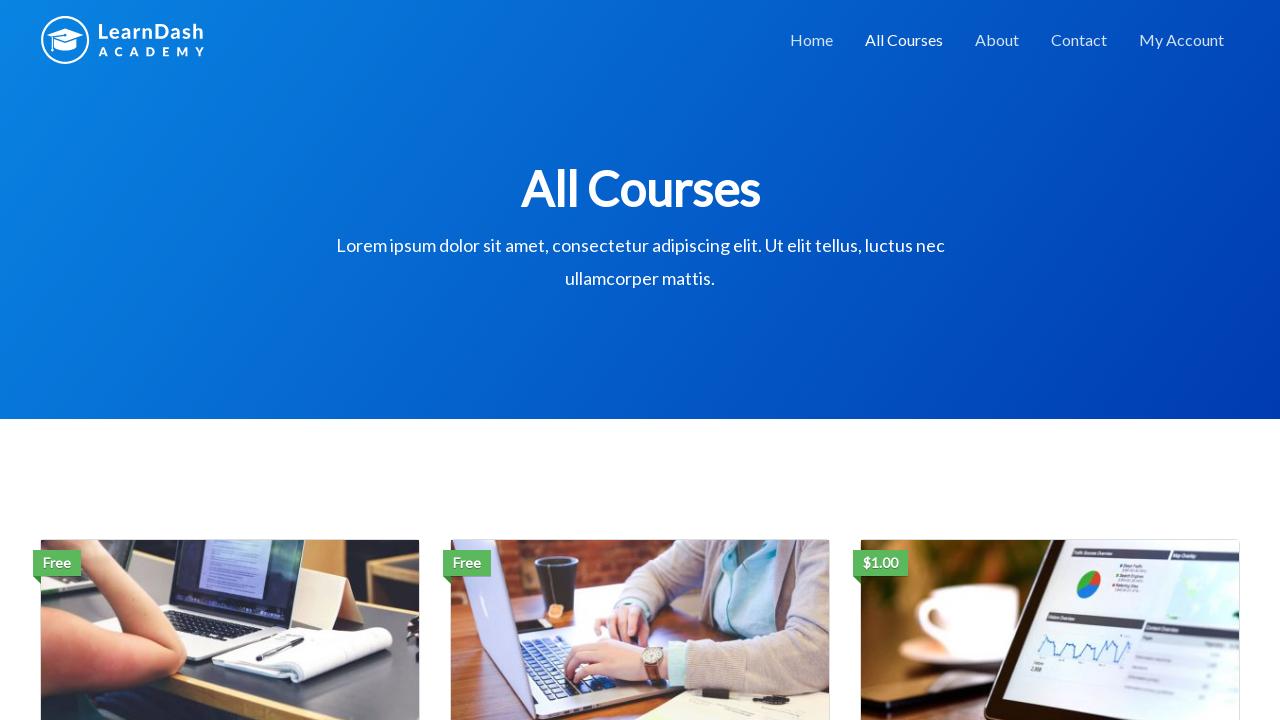

Retrieved all course elements - found 3 courses
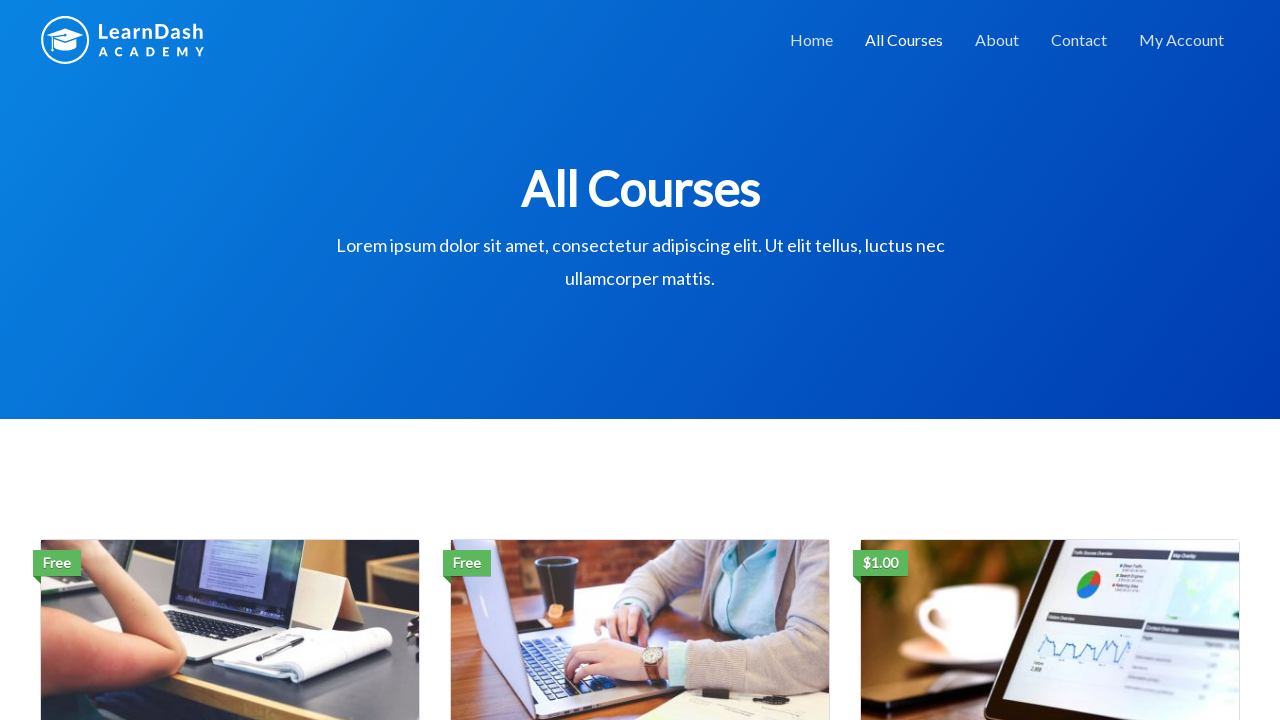

Printed course count: 3 courses
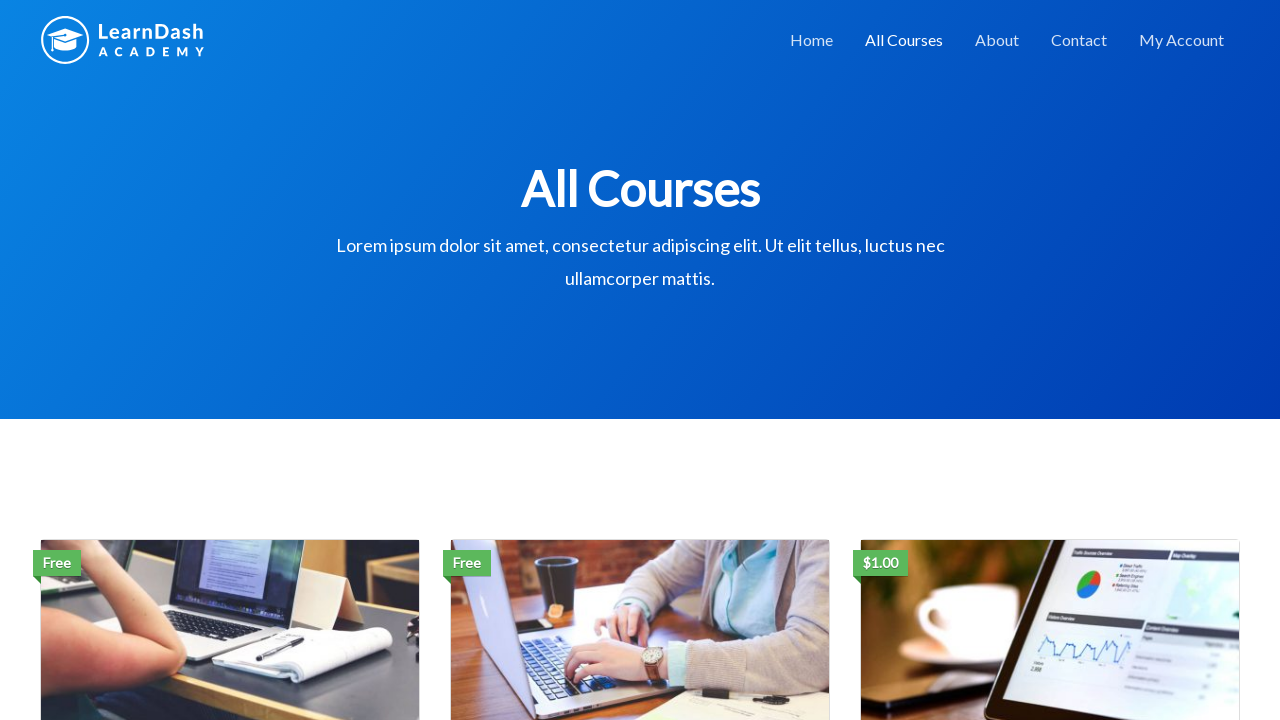

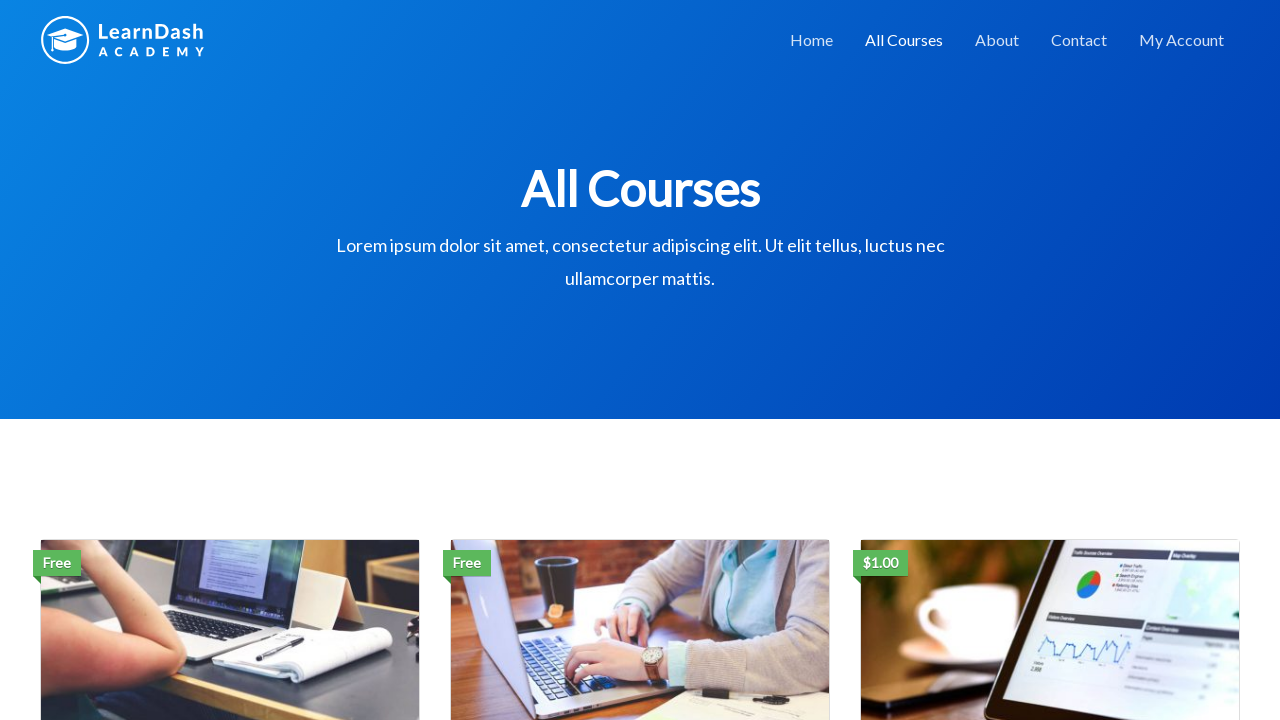